Validates and interacts with sign-in link and username field on Rediff homepage and login page

Starting URL: https://rediff.com

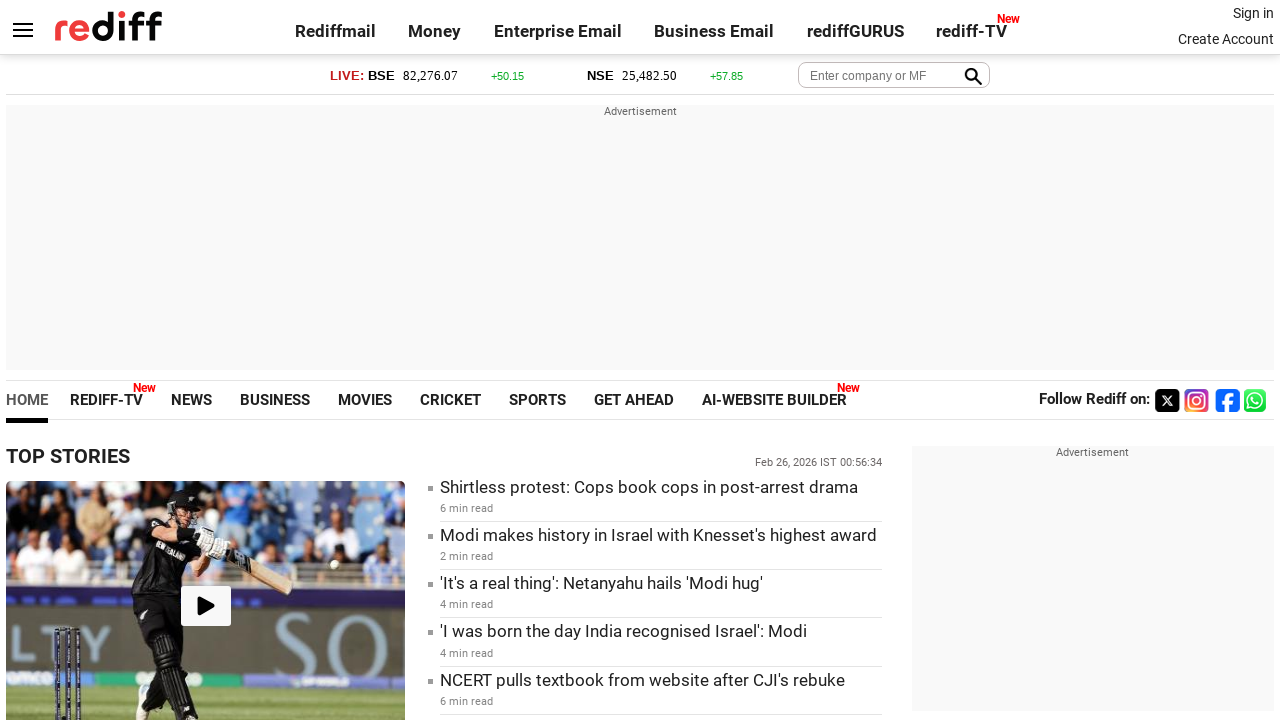

Located sign-in link element on Rediff homepage
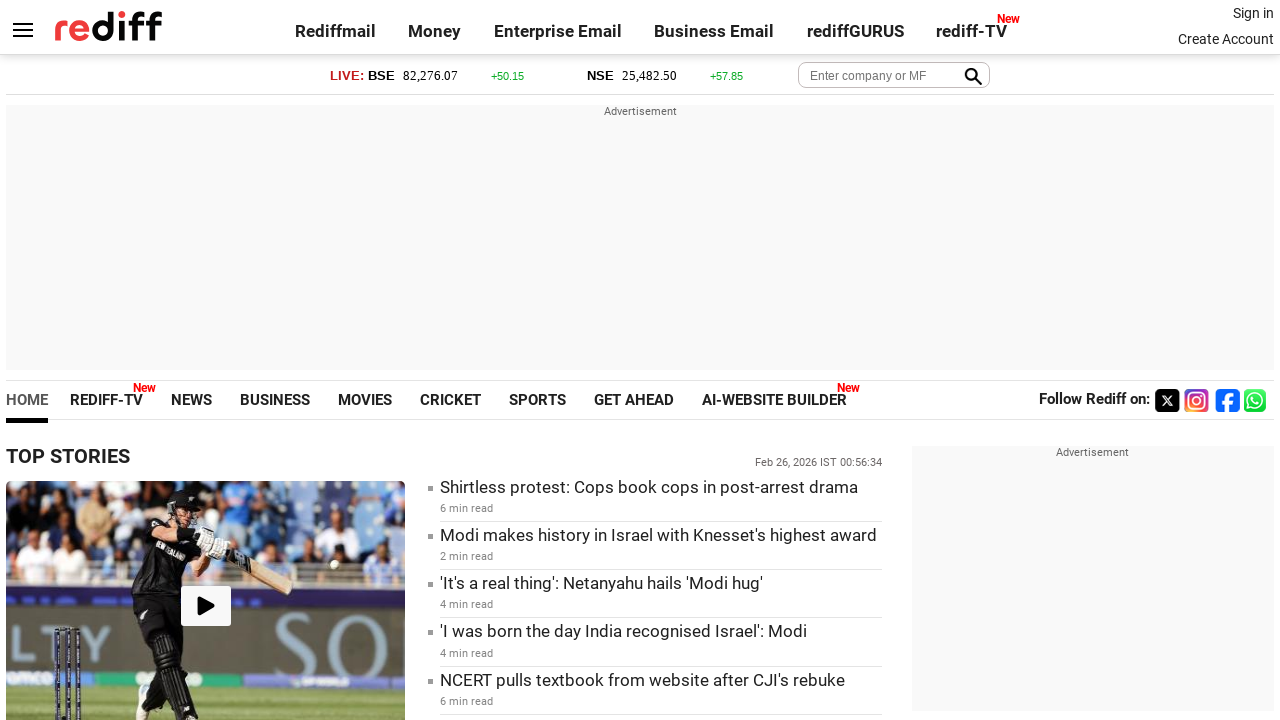

Verified sign-in link is visible
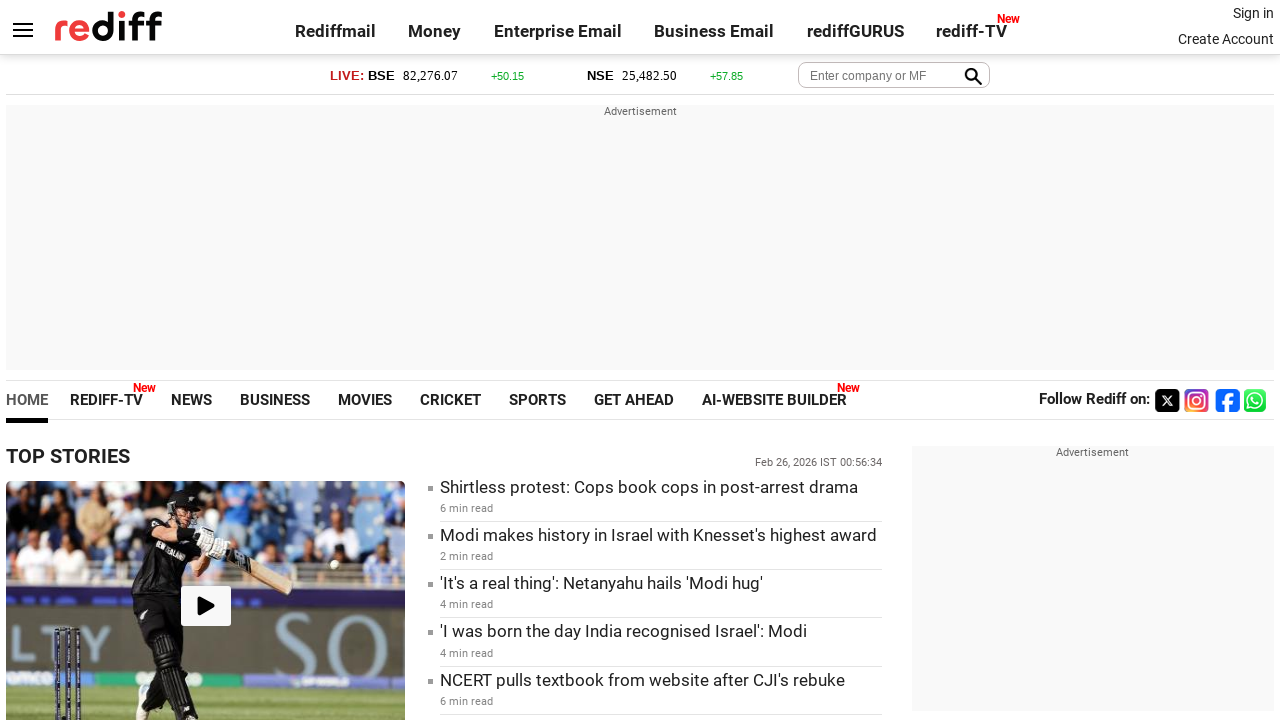

Clicked sign-in link to navigate to login page at (1253, 13) on a:has-text('Sign in')
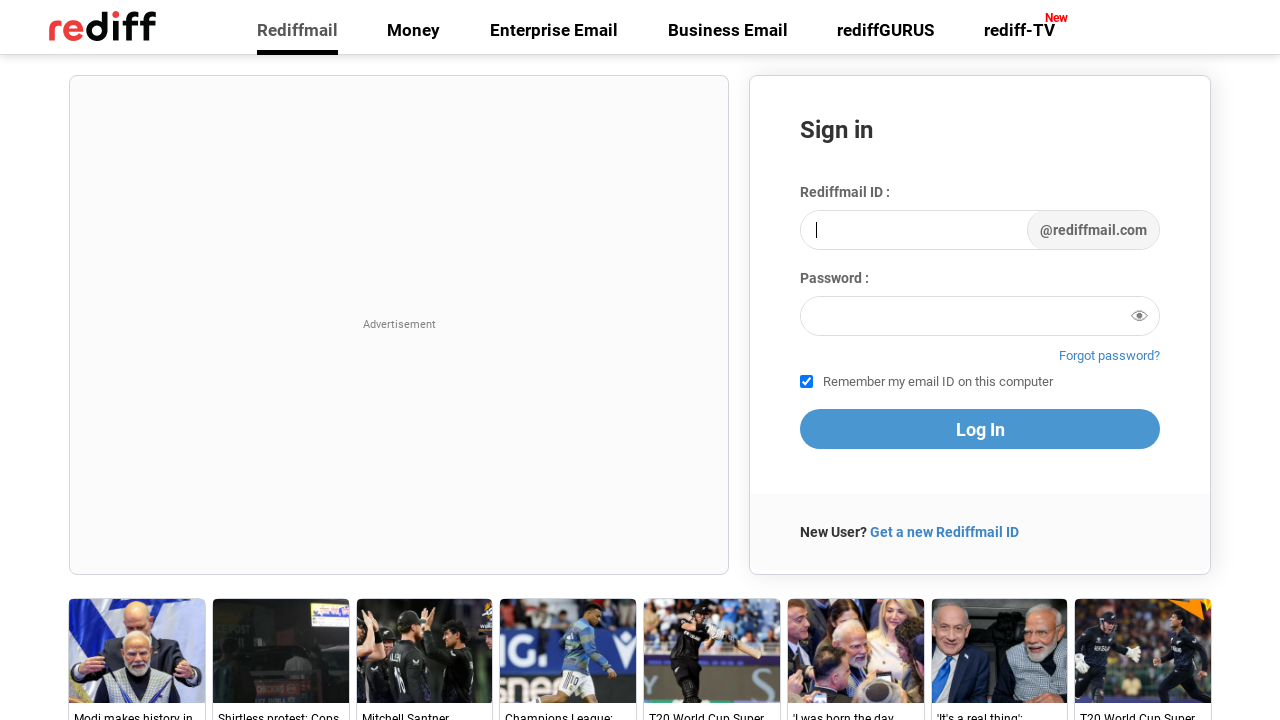

Located username field element on login page
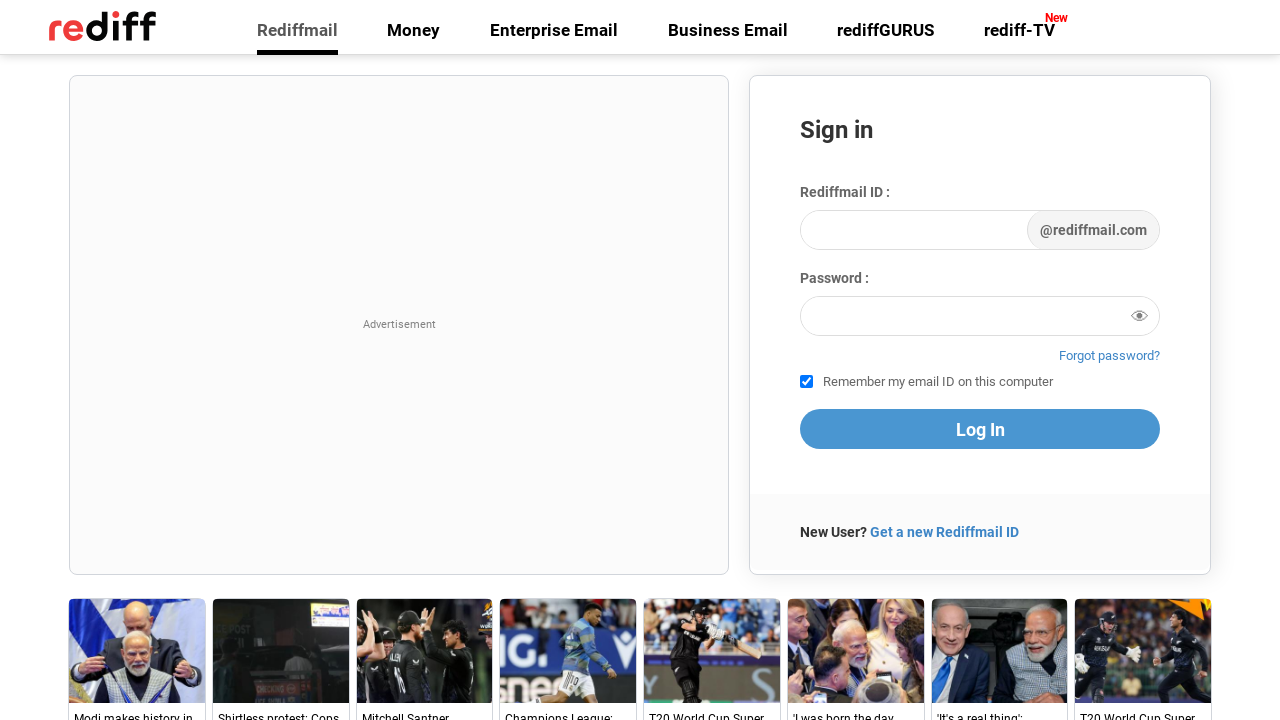

Verified username field is visible
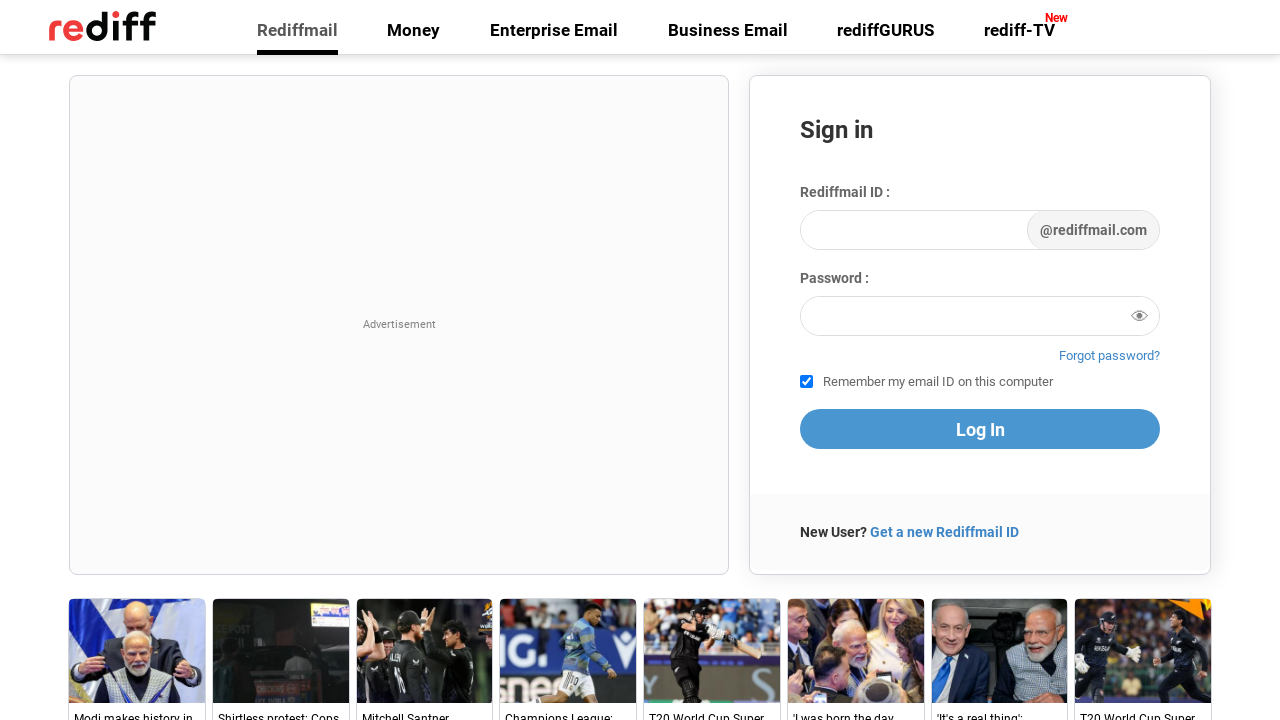

Filled username field with test credentials on #login1
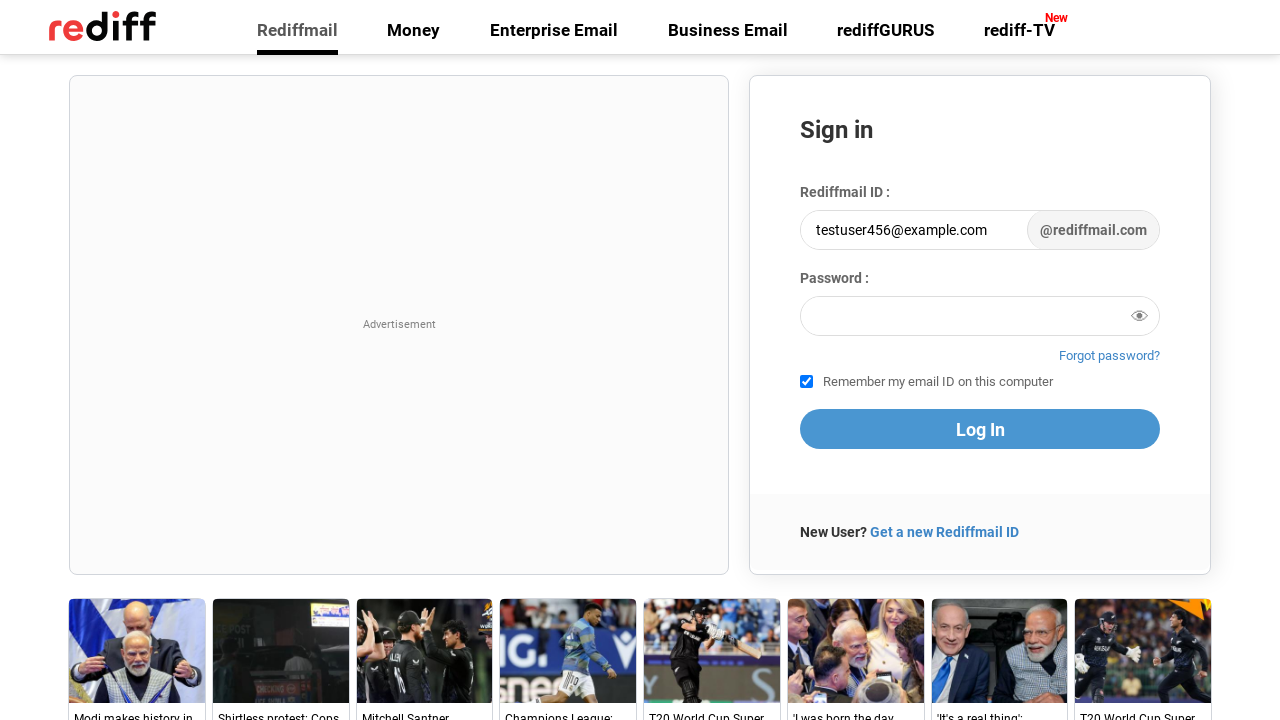

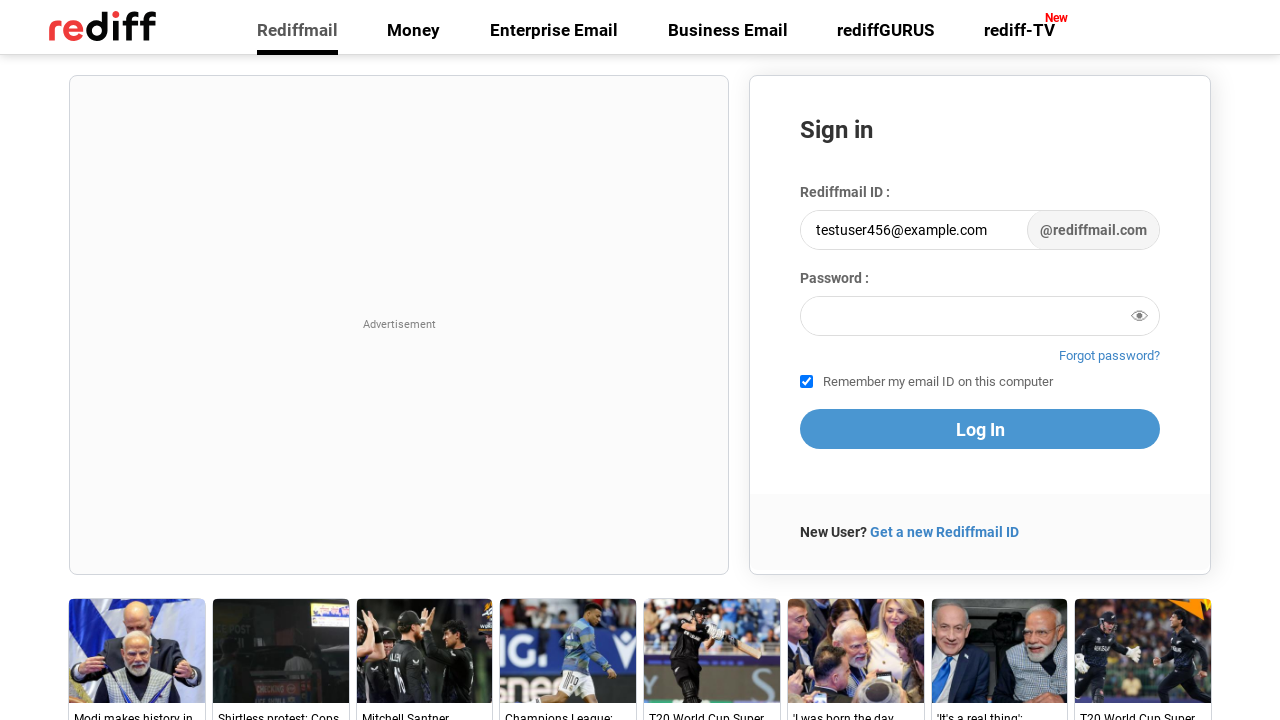